Tests checkbox functionality by clicking a checkbox, submitting, verifying result text, then clicking the checkbox again and submitting

Starting URL: https://www.qa-practice.com/elements/checkbox/single_checkbox

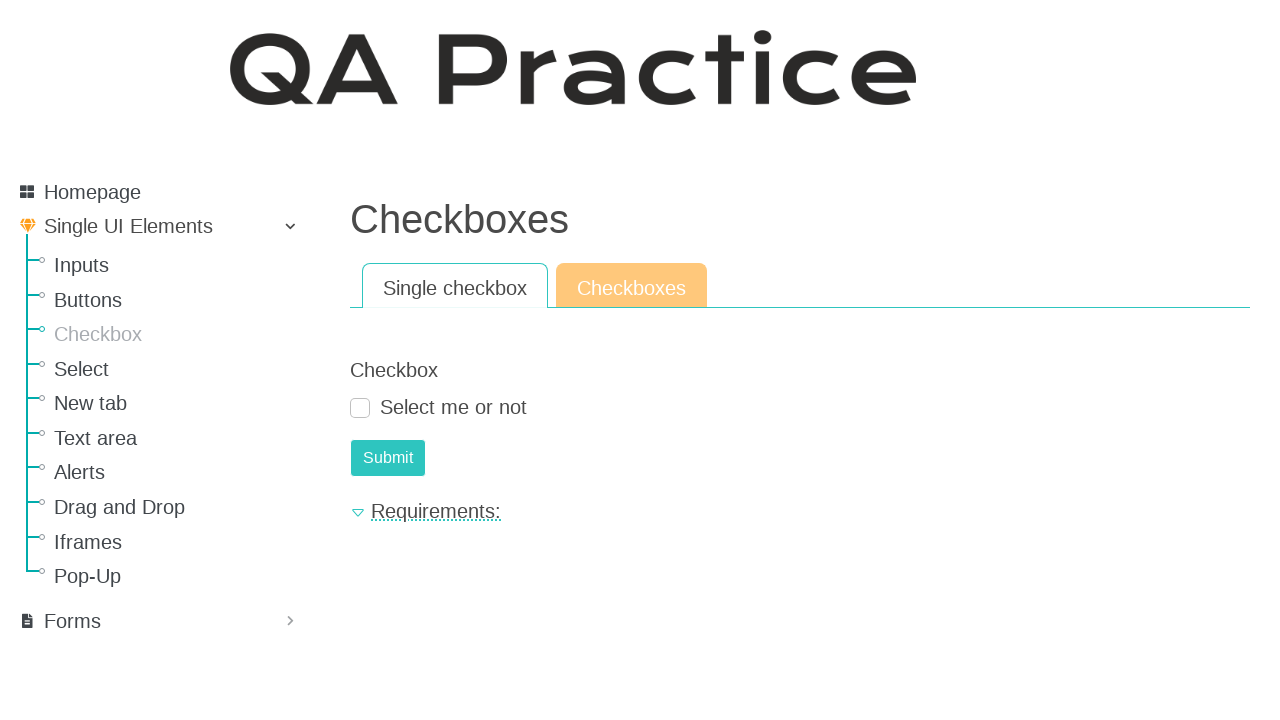

Clicked the checkbox at (360, 408) on #id_checkbox_0
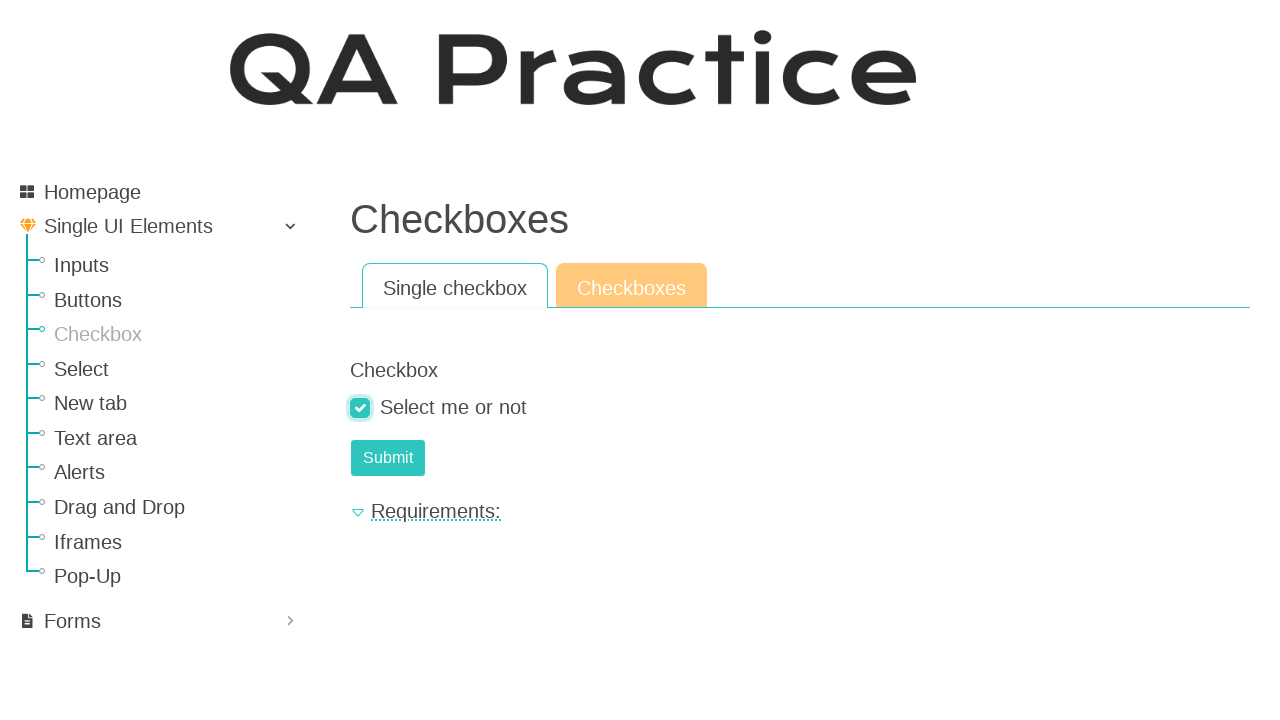

Clicked submit button at (388, 458) on #submit-id-submit
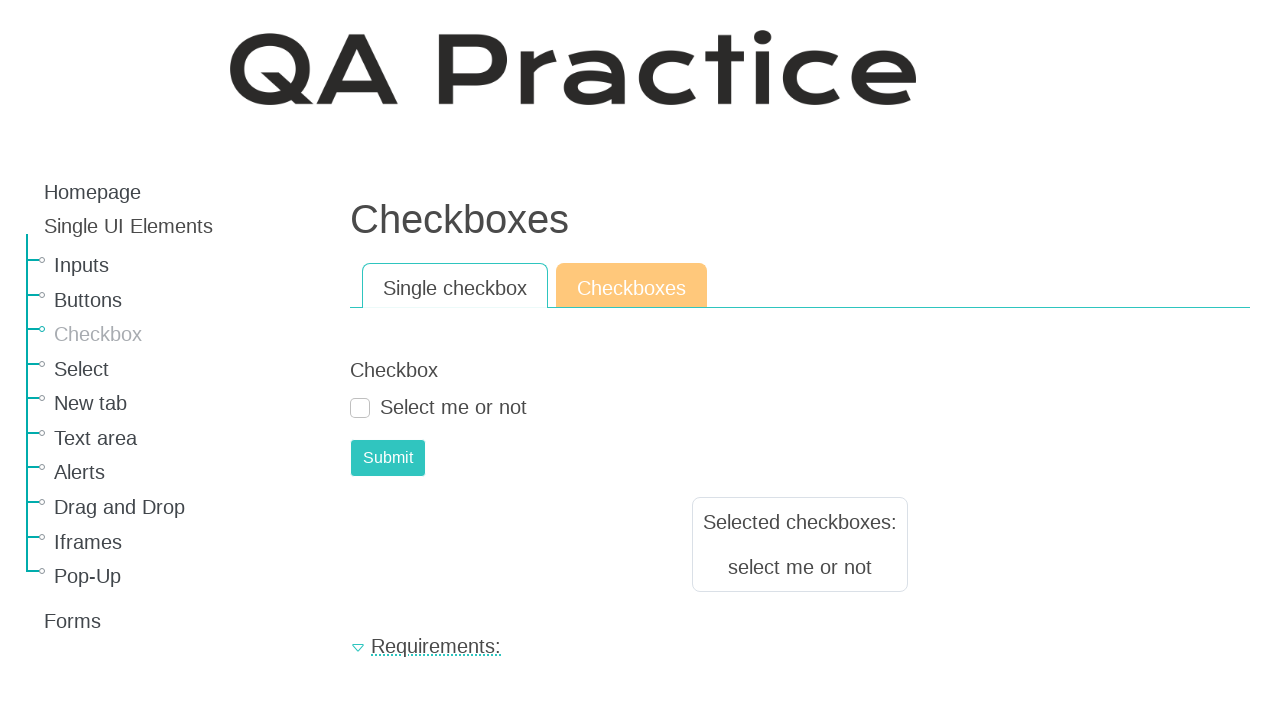

Verified result text equals 'select me or not'
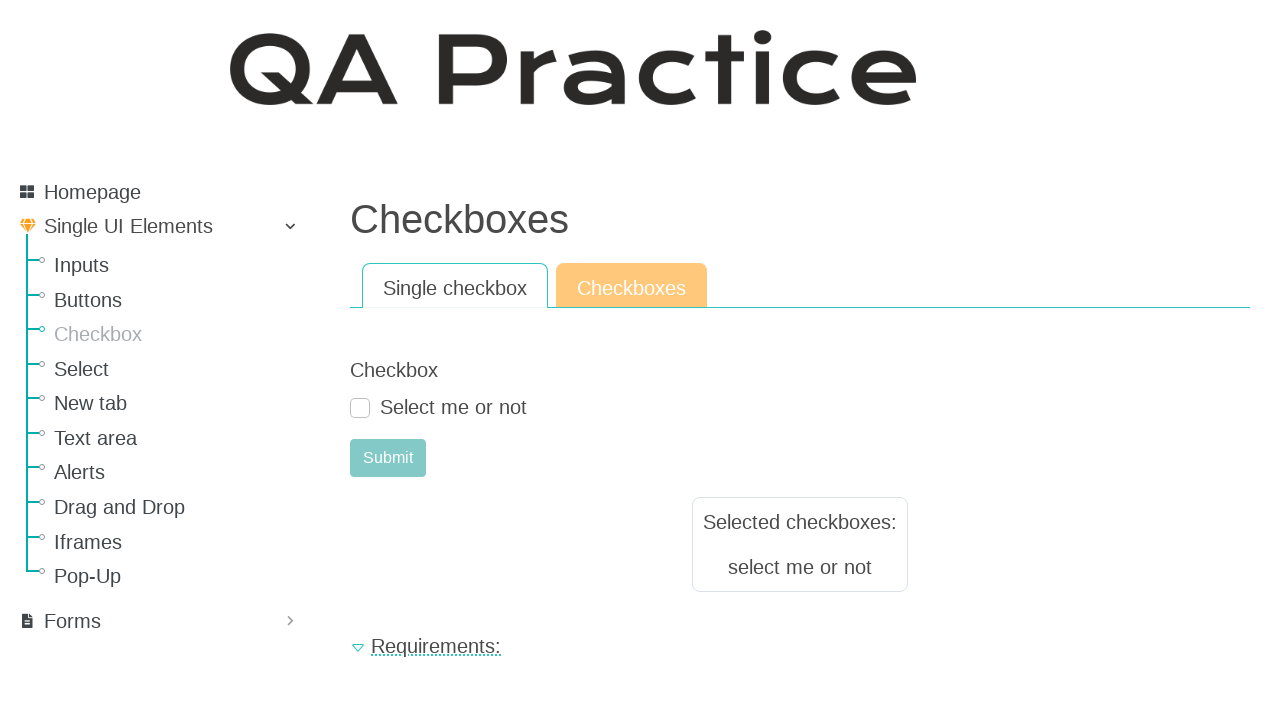

Clicked the checkbox again at (360, 408) on #id_checkbox_0
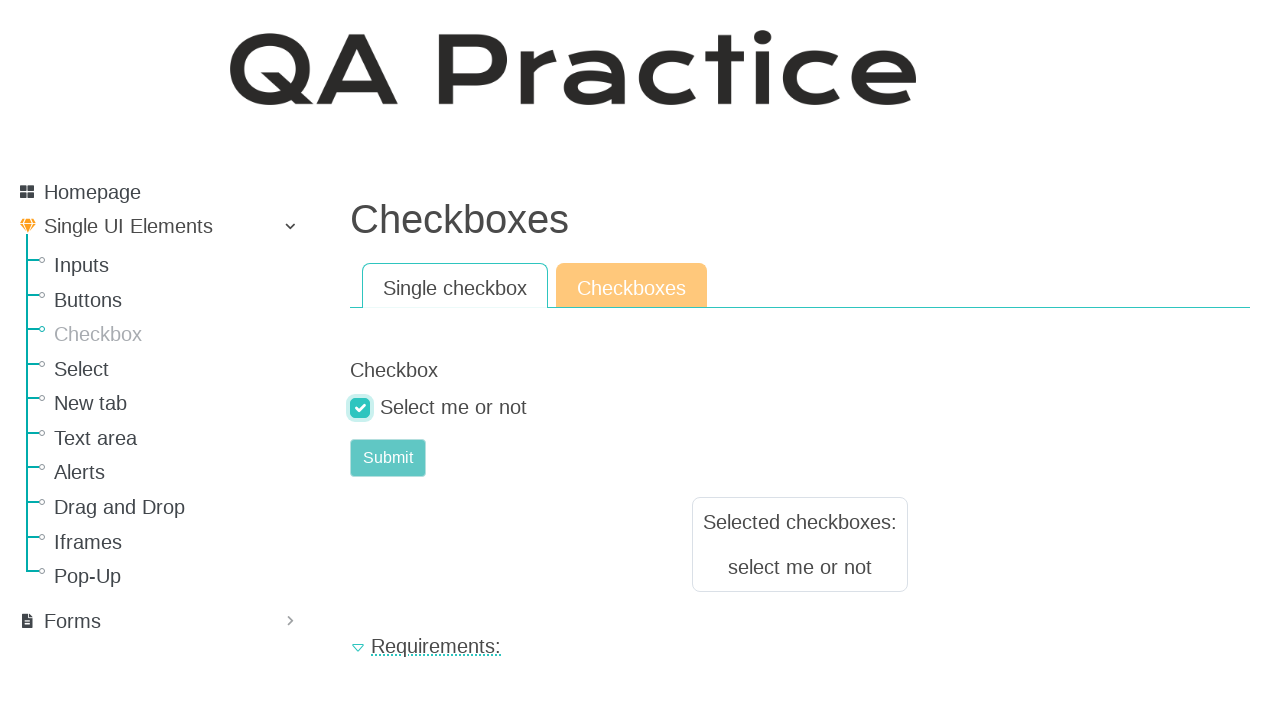

Clicked submit button again at (388, 458) on #submit-id-submit
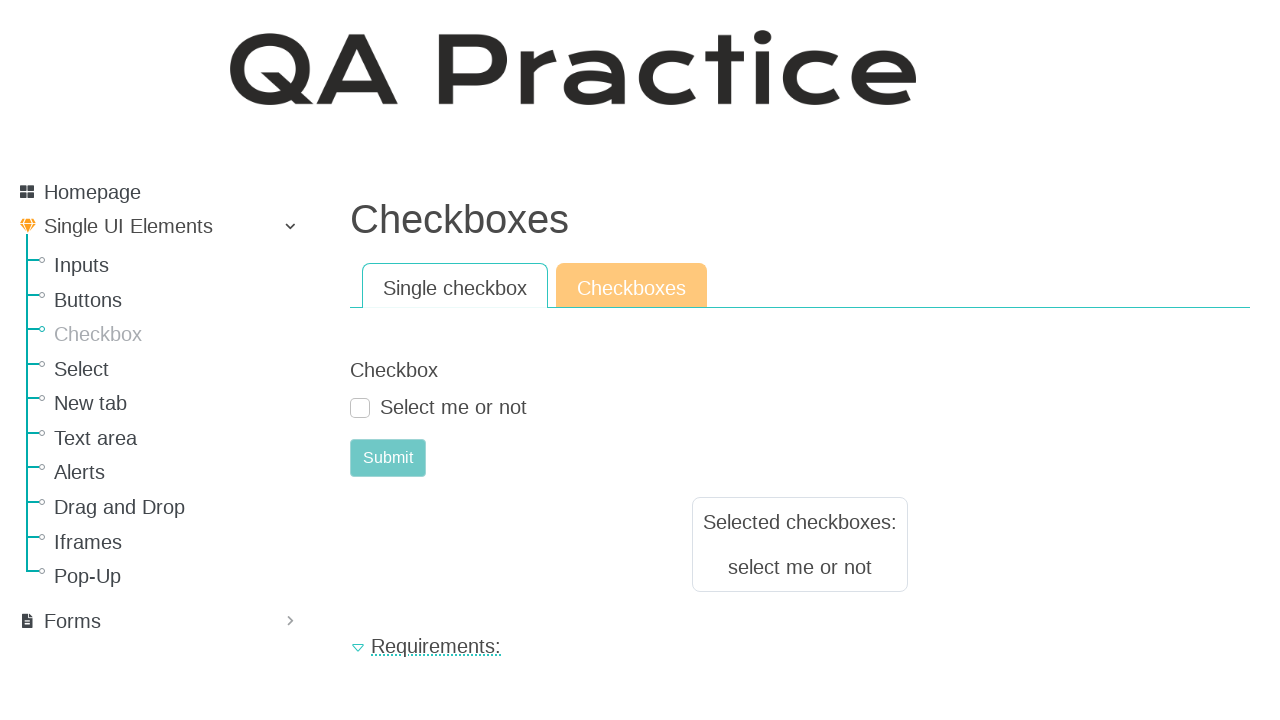

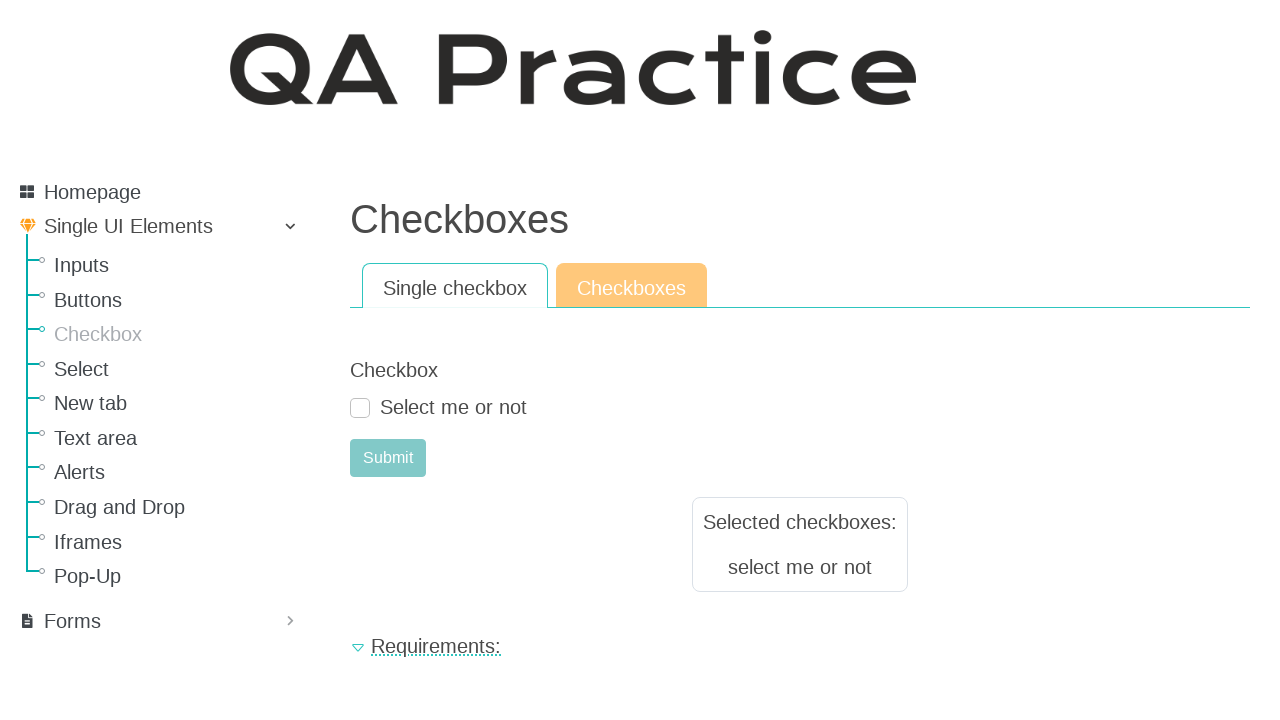